Tests login form validation by filling email but leaving password empty and verifying that the 'Password is required' error message is displayed

Starting URL: https://rahulshettyacademy.com/client

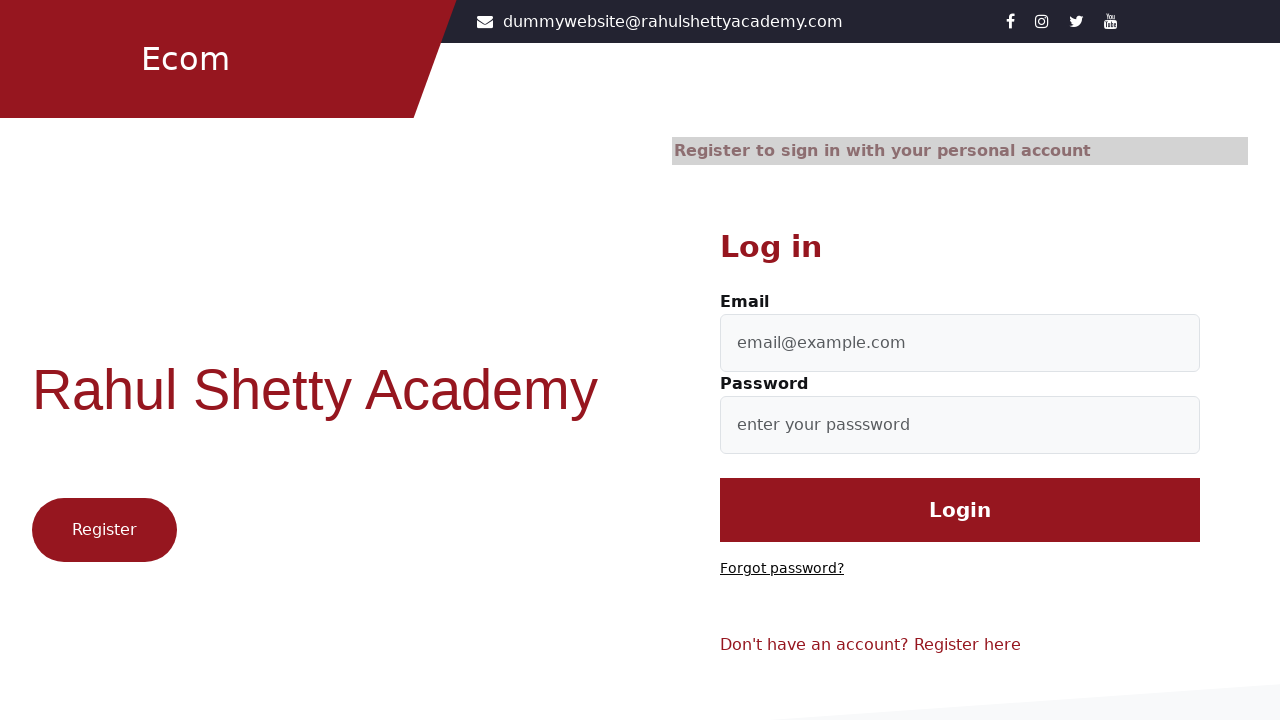

Filled email field with 'sampleuser@test.com' on #userEmail
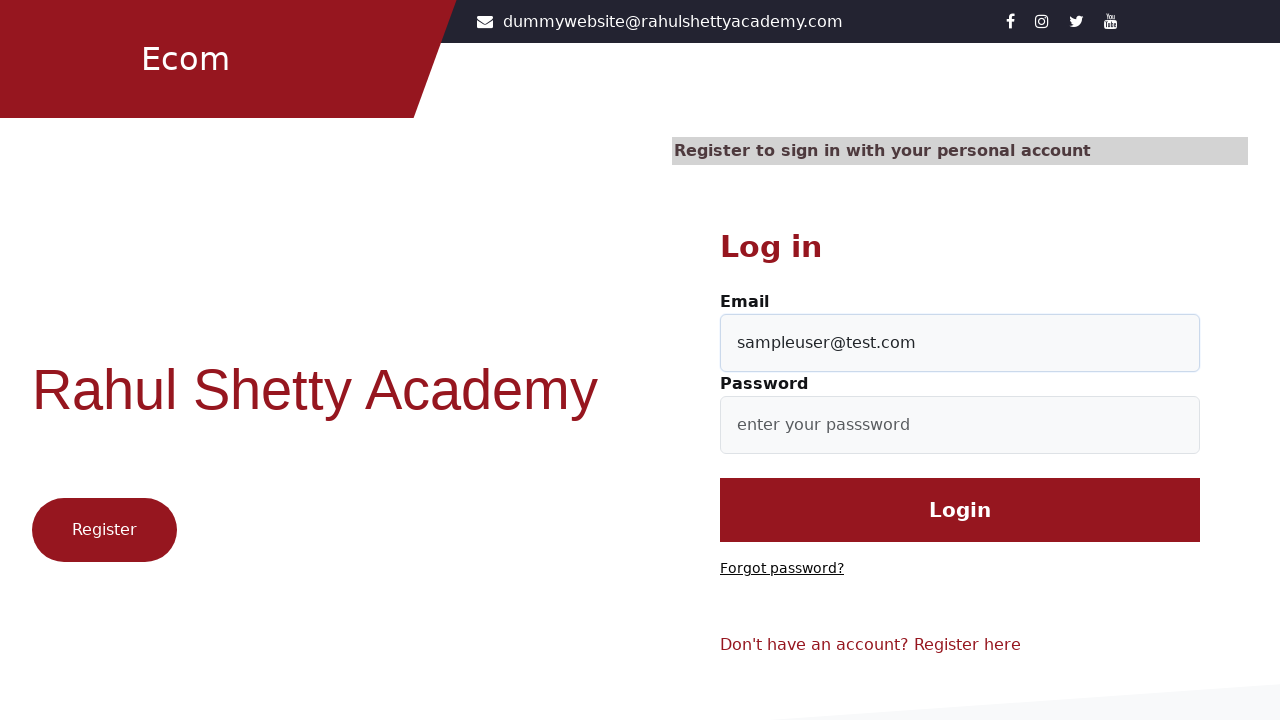

Clicked login button with empty password field at (960, 510) on #login
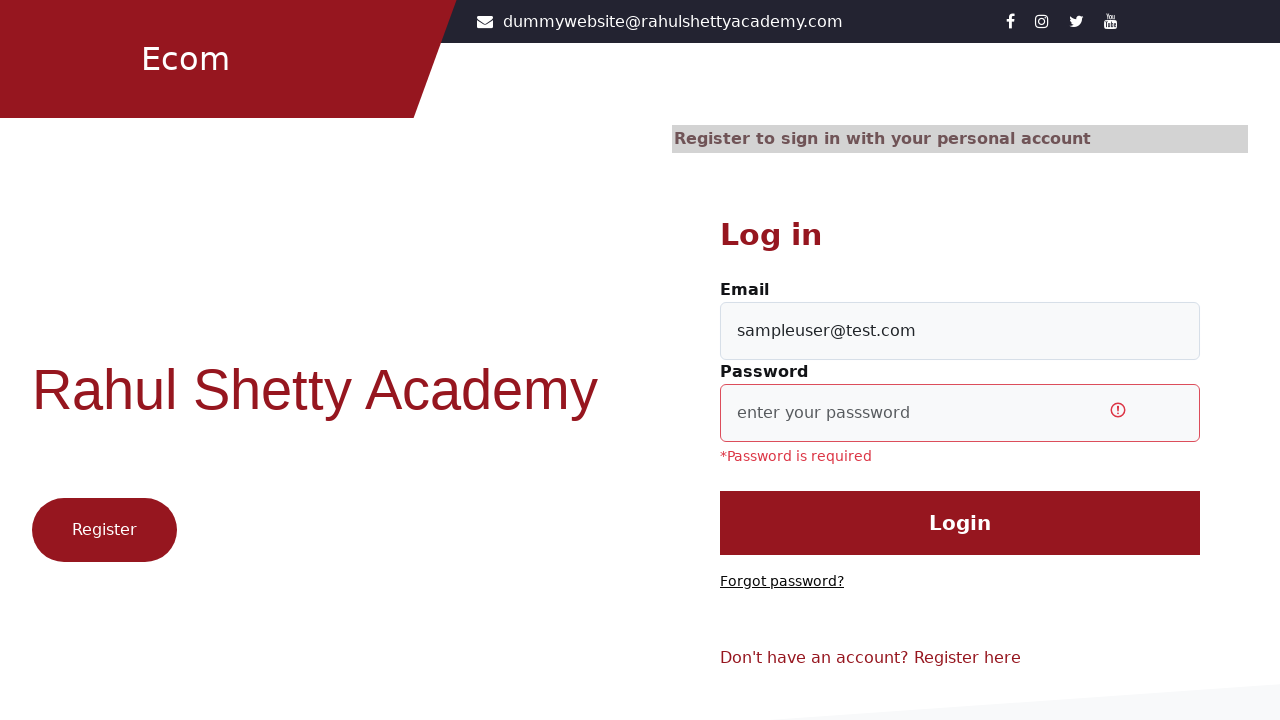

Password required error message is now visible
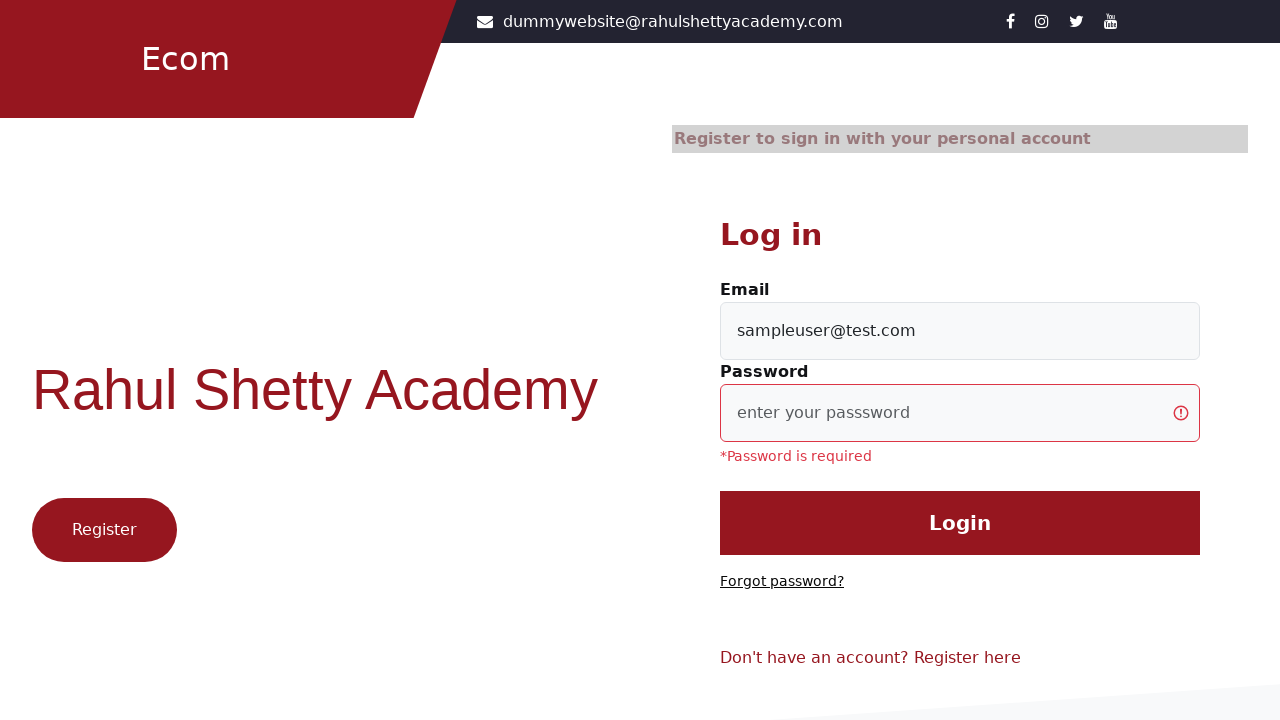

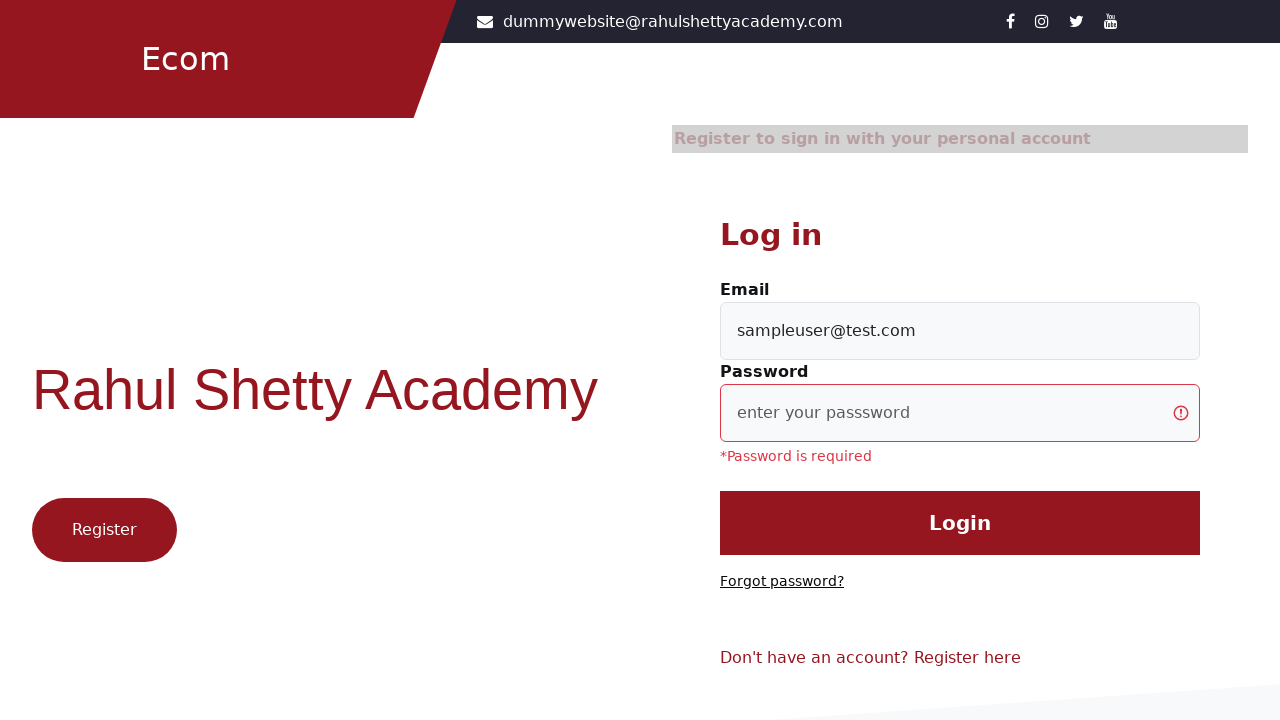